Tests drag and drop functionality on jQuery UI demo page by switching to an iframe and dragging an element onto a drop target

Starting URL: https://jqueryui.com/droppable/

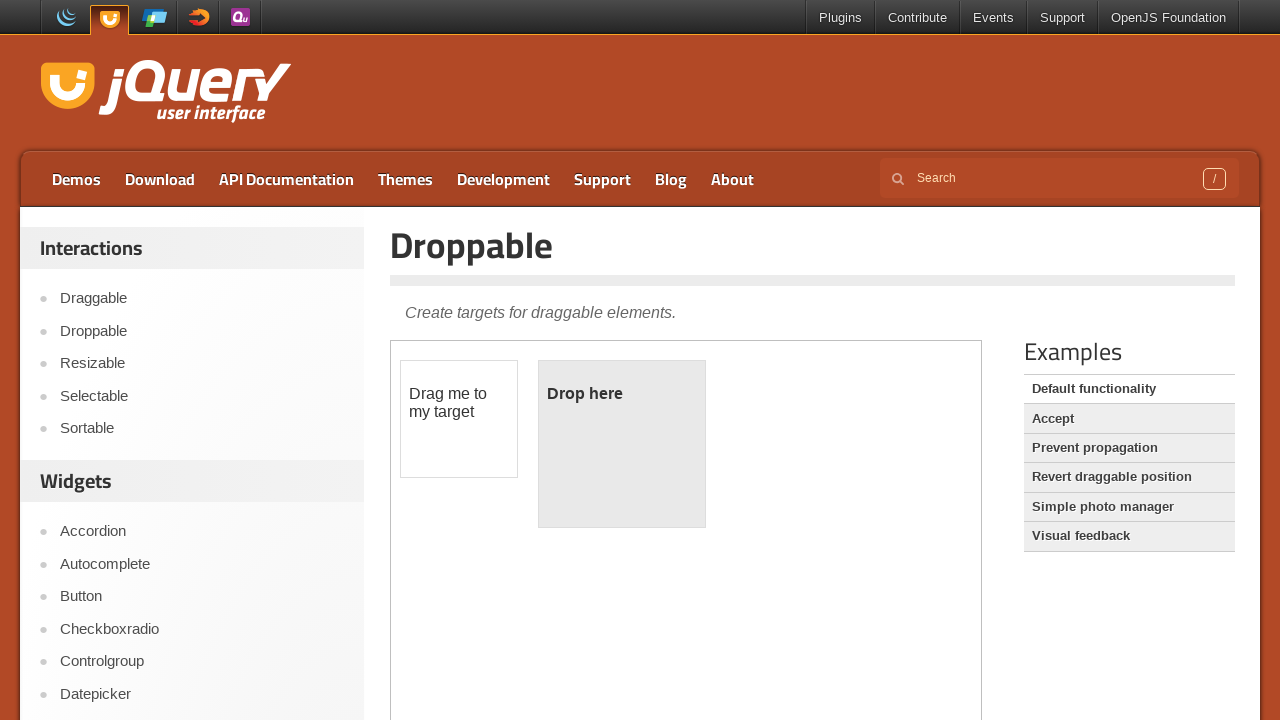

Located the iframe containing the jQuery UI droppable demo
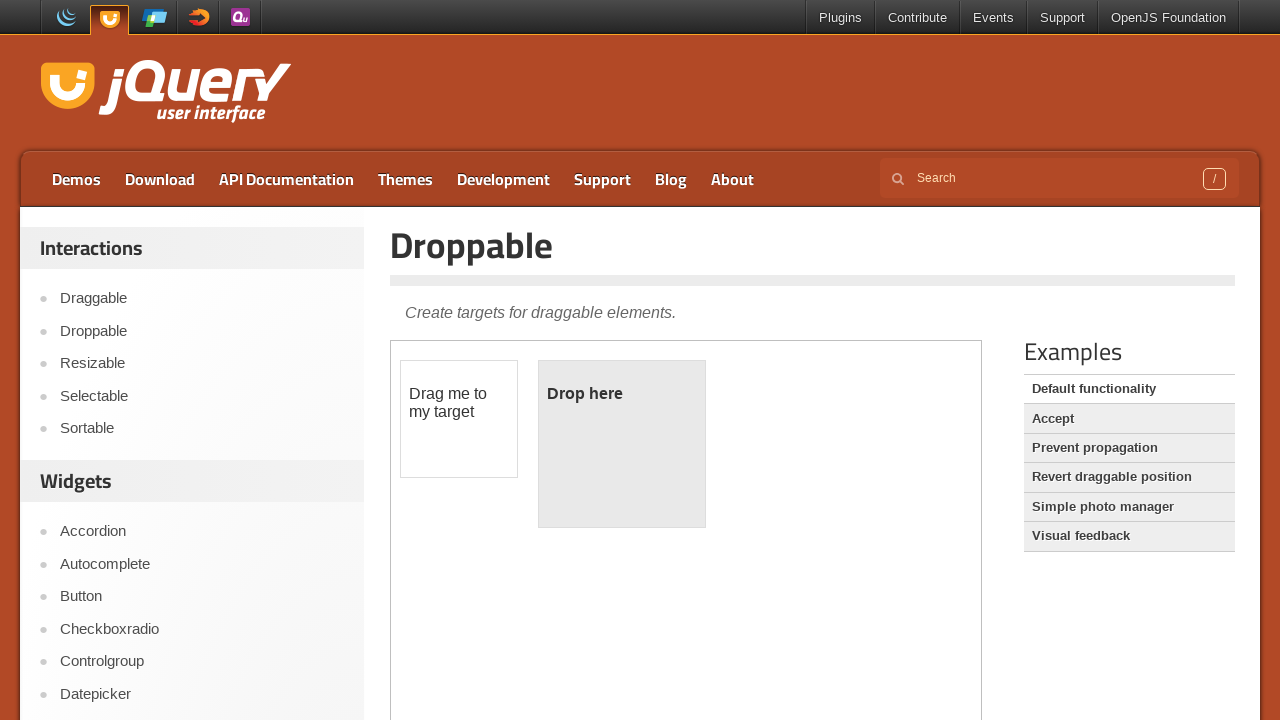

Located the draggable element within the iframe
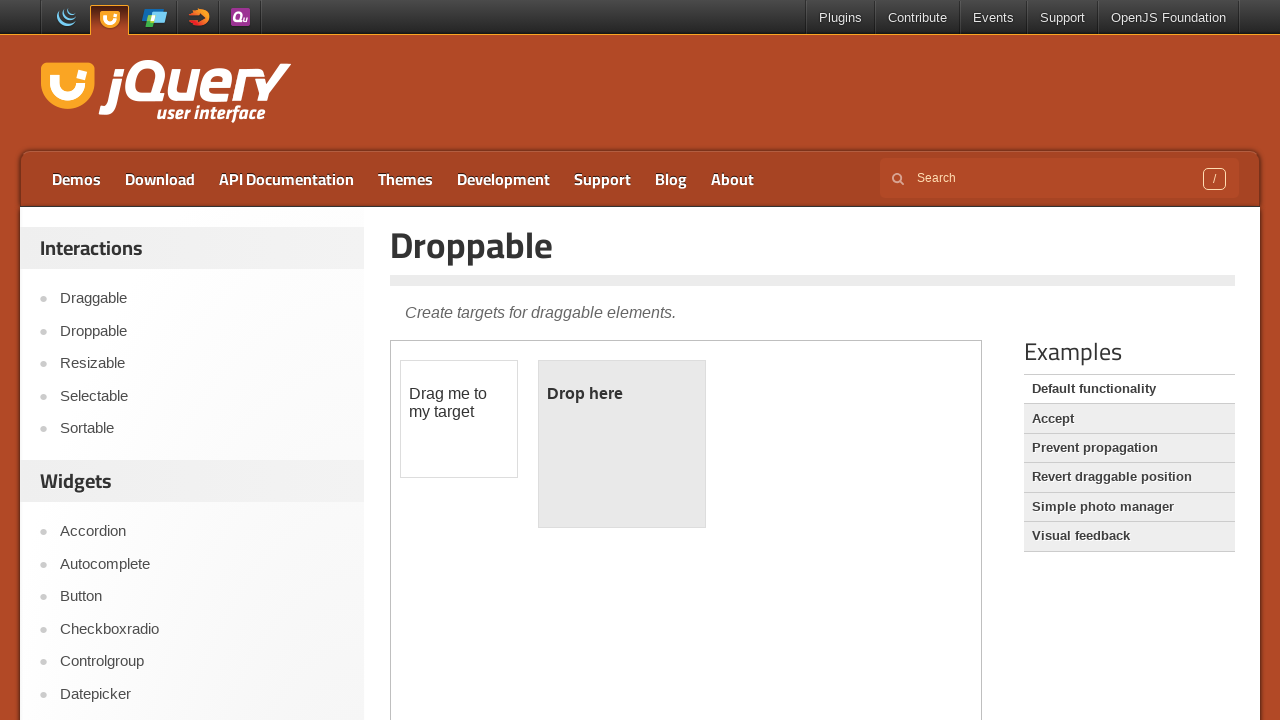

Located the droppable target element within the iframe
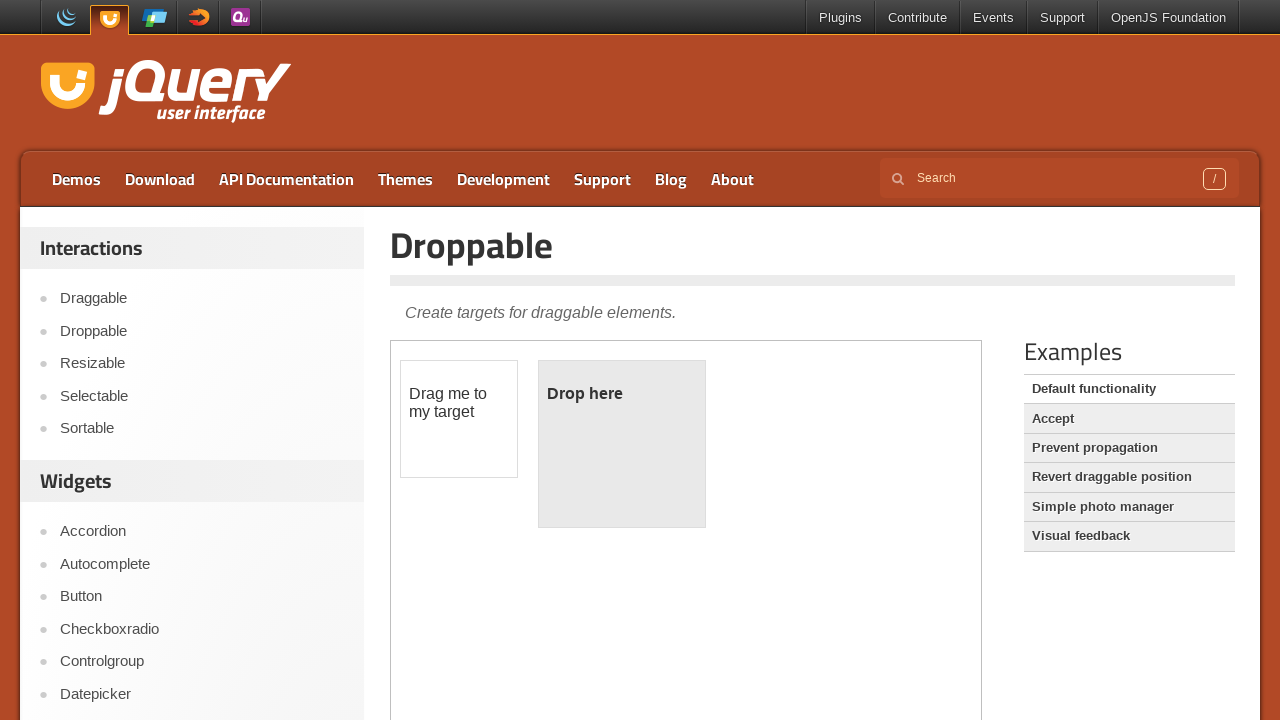

Dragged the draggable element onto the droppable target at (622, 444)
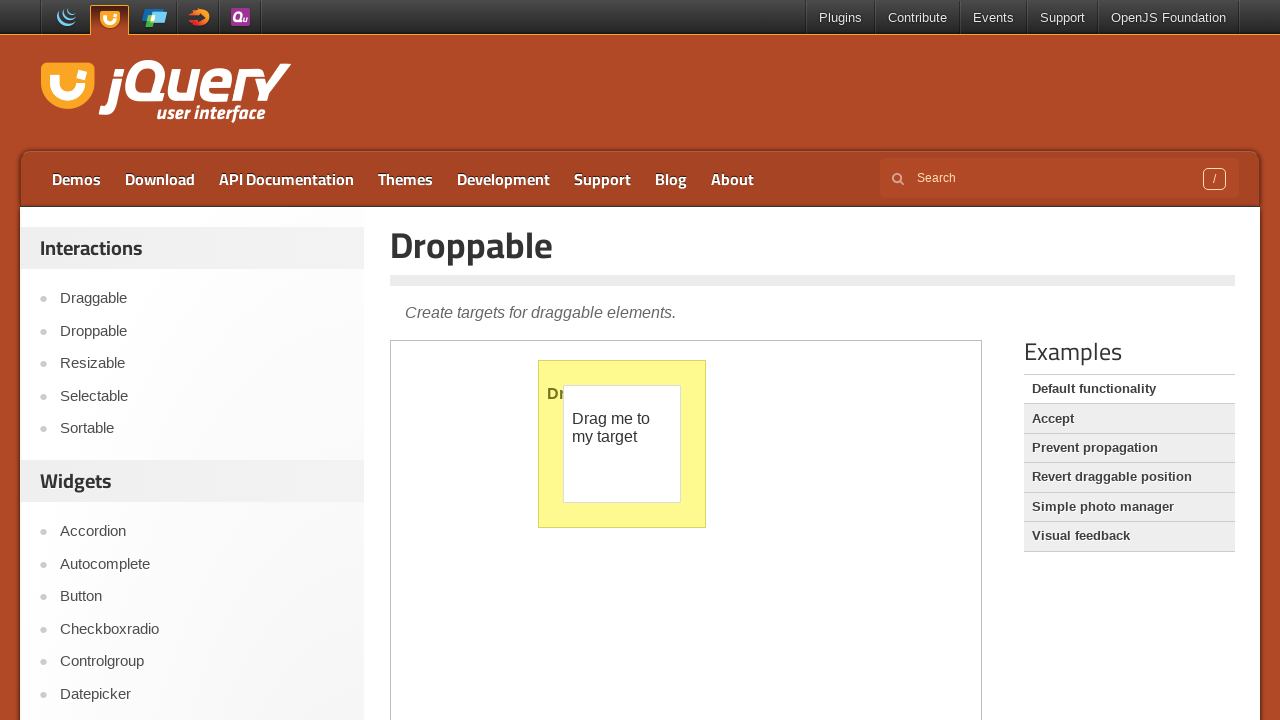

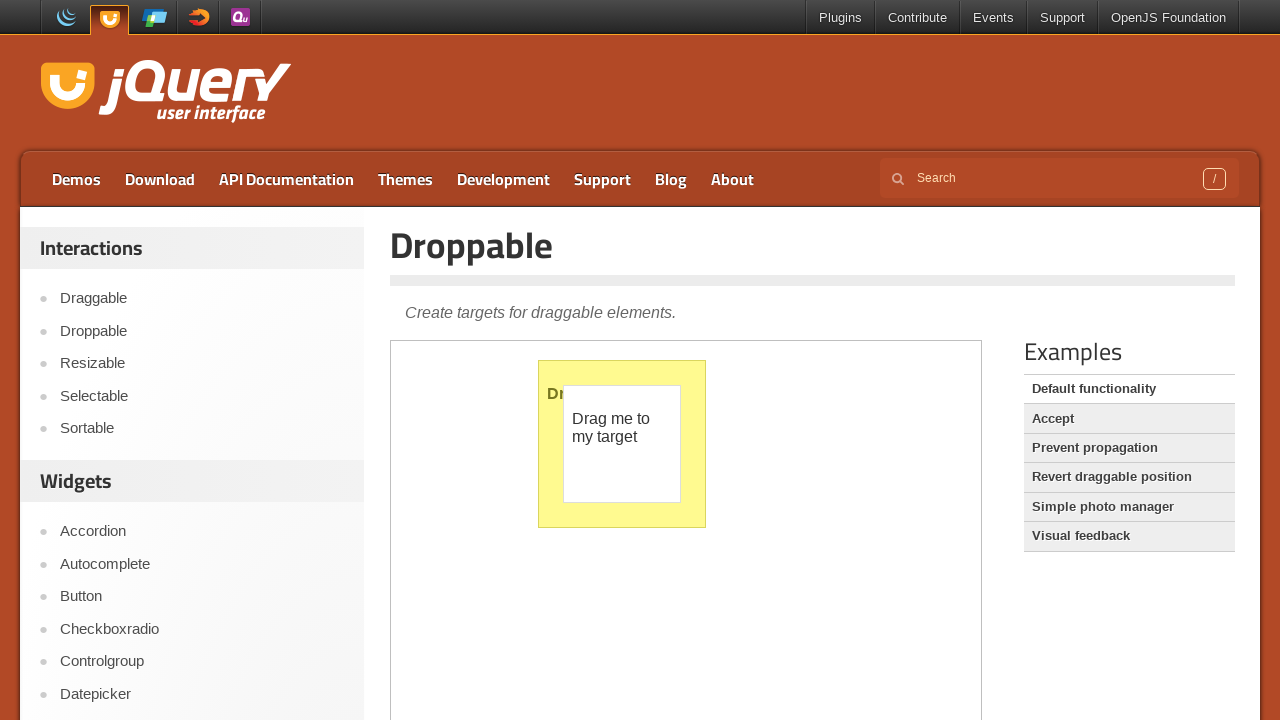